Tests a form that requires calculating the sum of two numbers displayed on the page and selecting the result from a dropdown menu

Starting URL: http://suninjuly.github.io/selects1.html

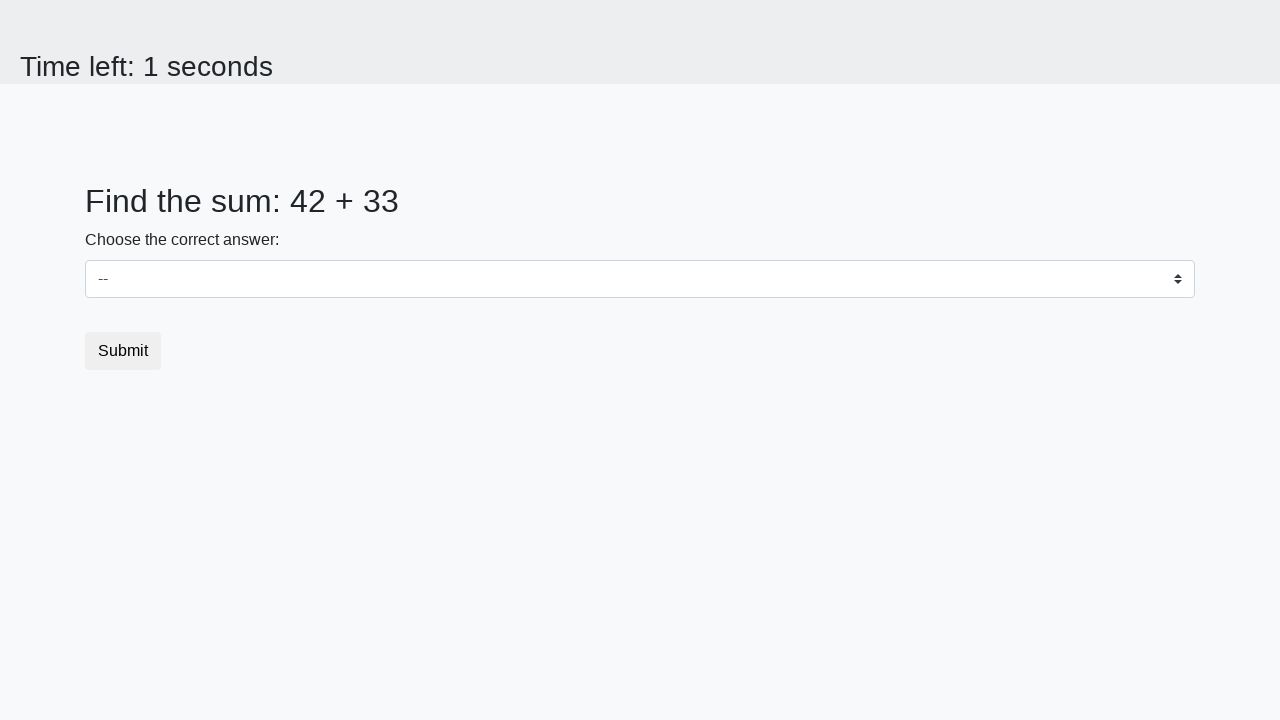

Located first number element (#num1)
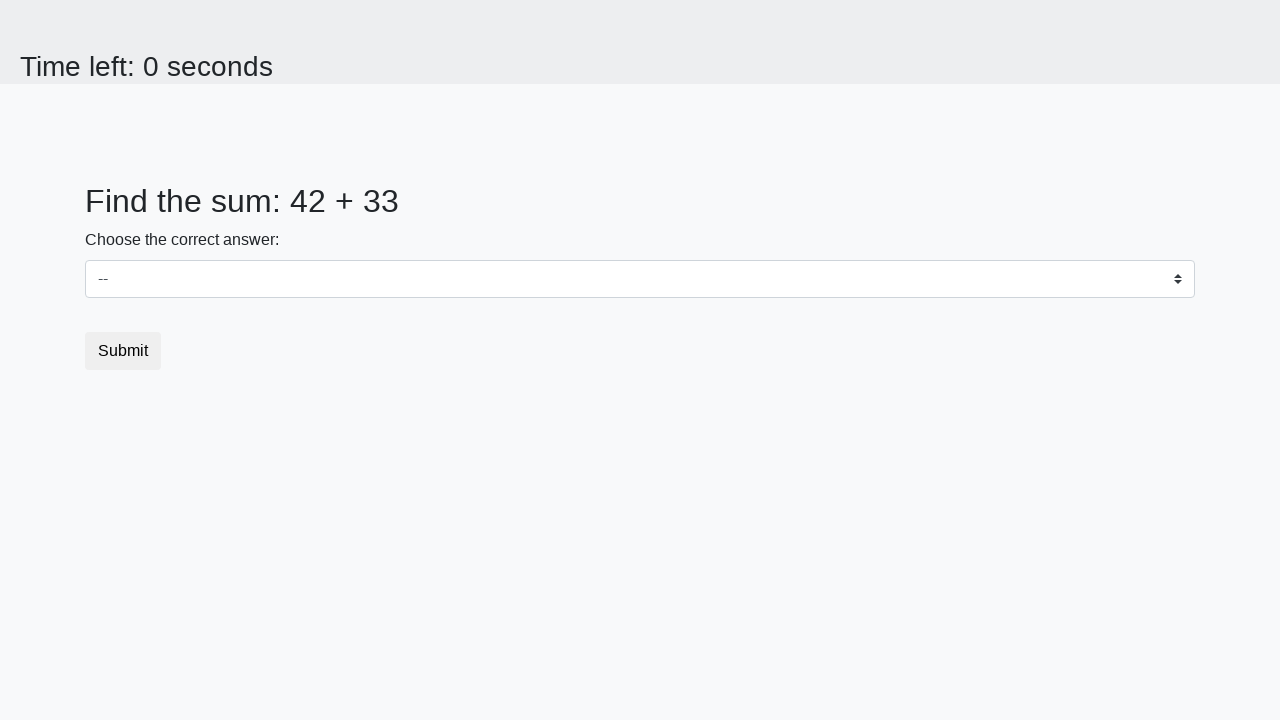

Located second number element (#num2)
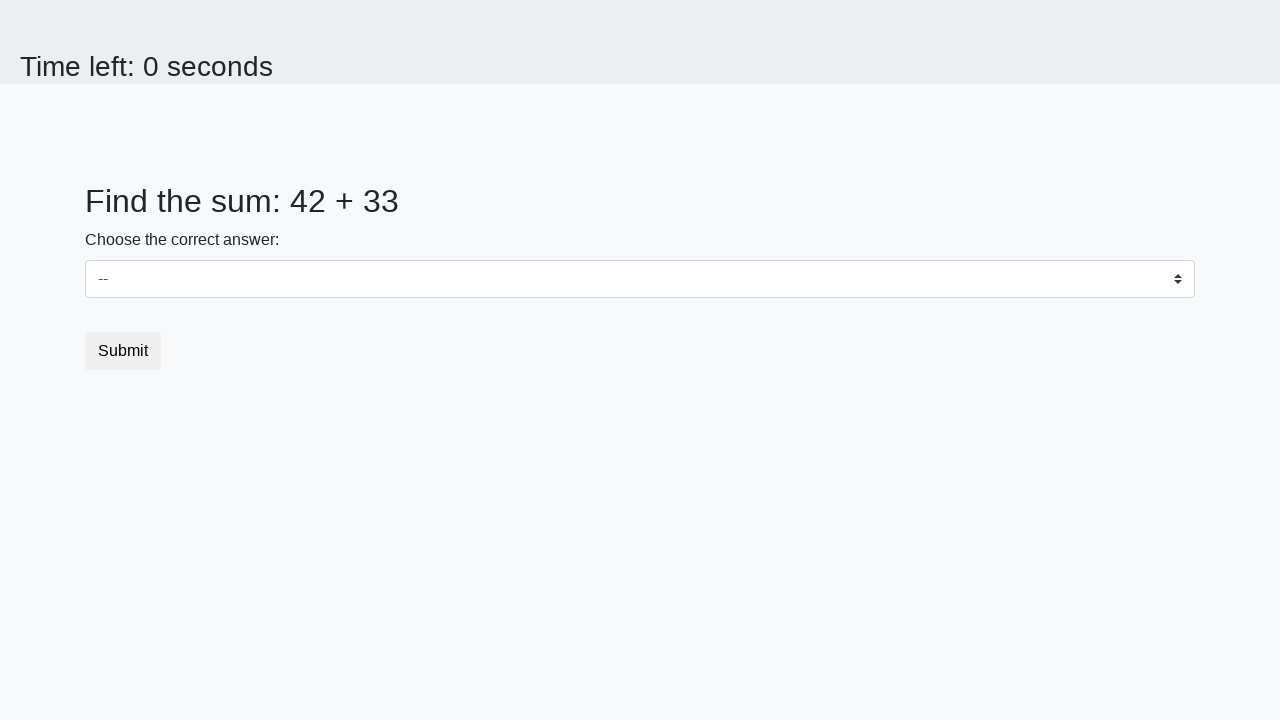

Extracted first number: 42
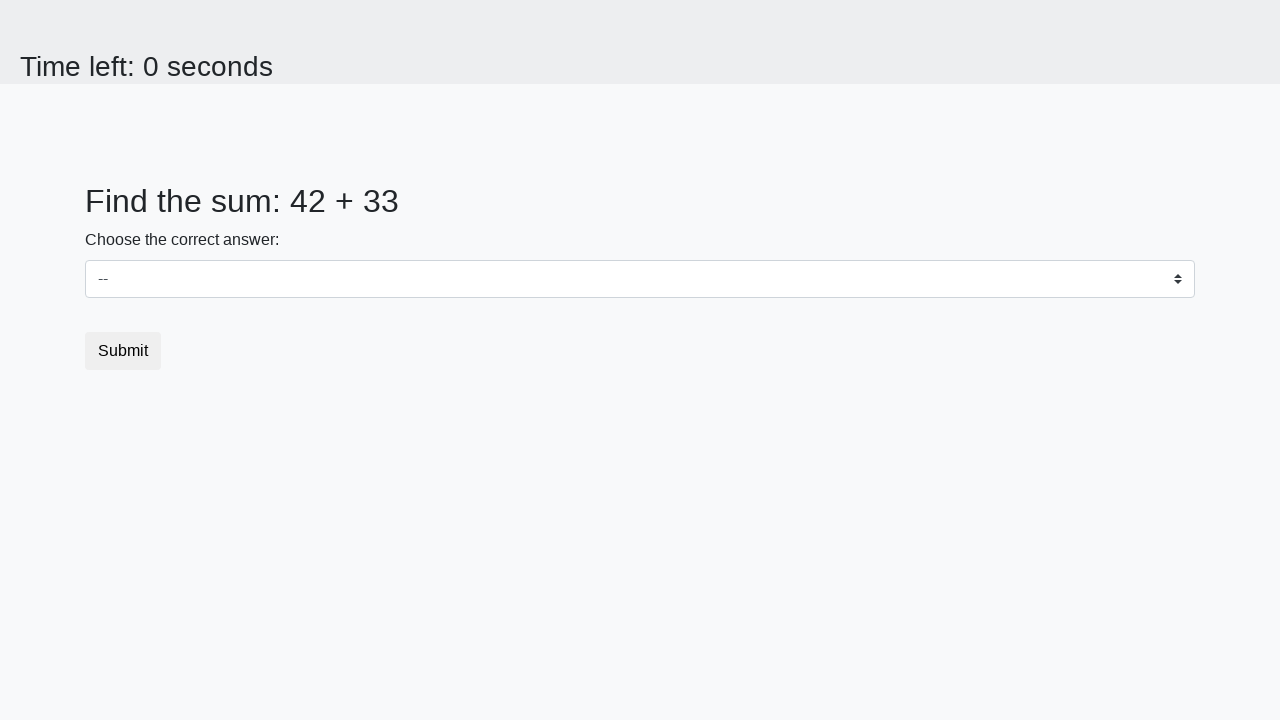

Extracted second number: 33
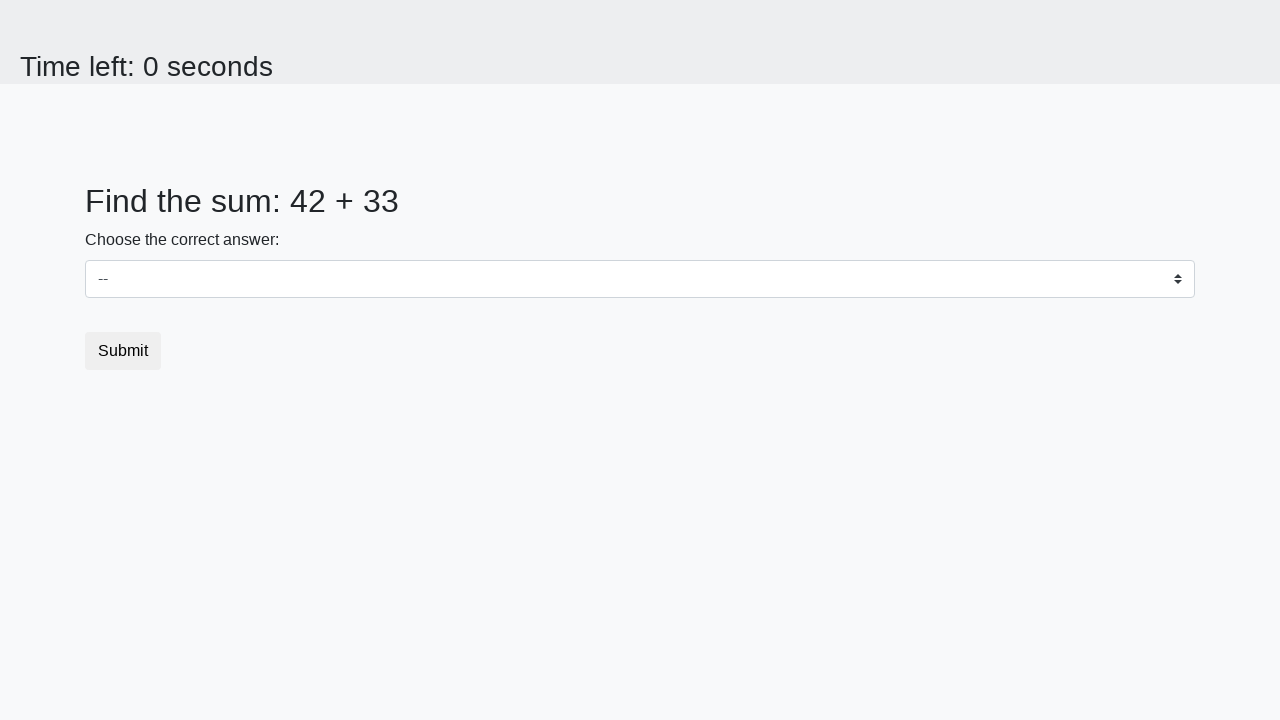

Calculated sum of 42 + 33 = 75
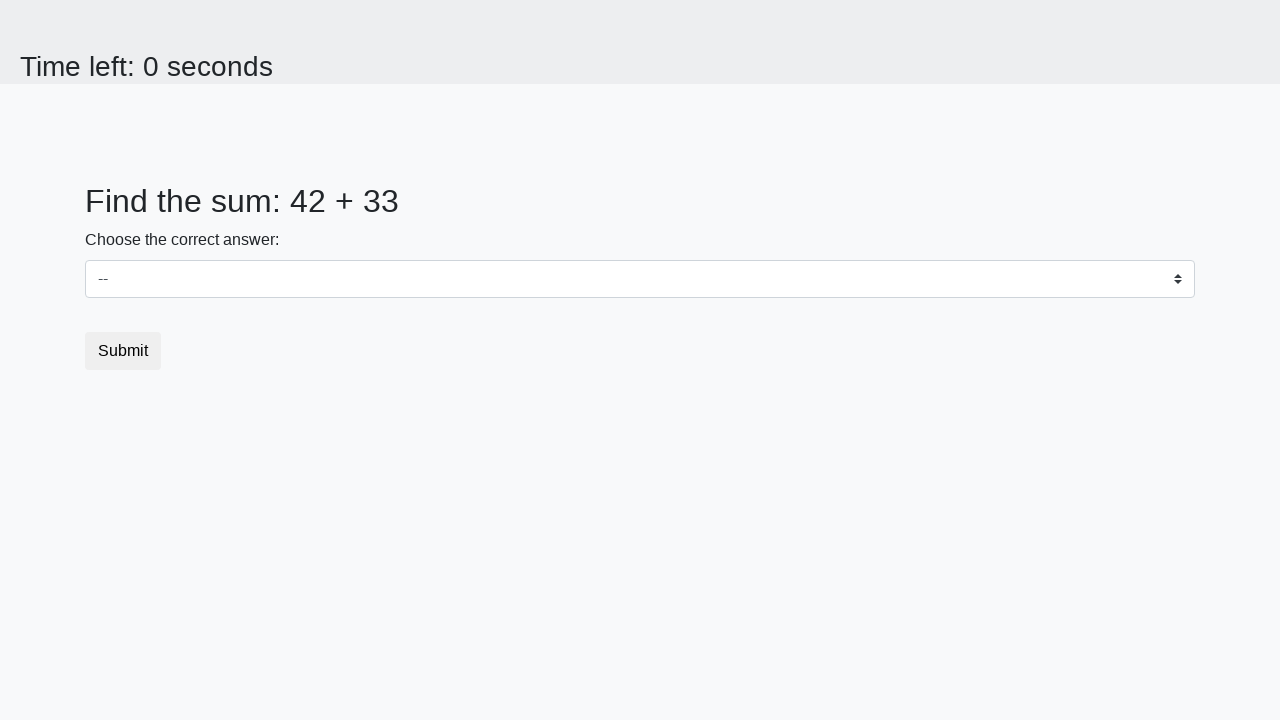

Selected sum value '75' from dropdown menu on select
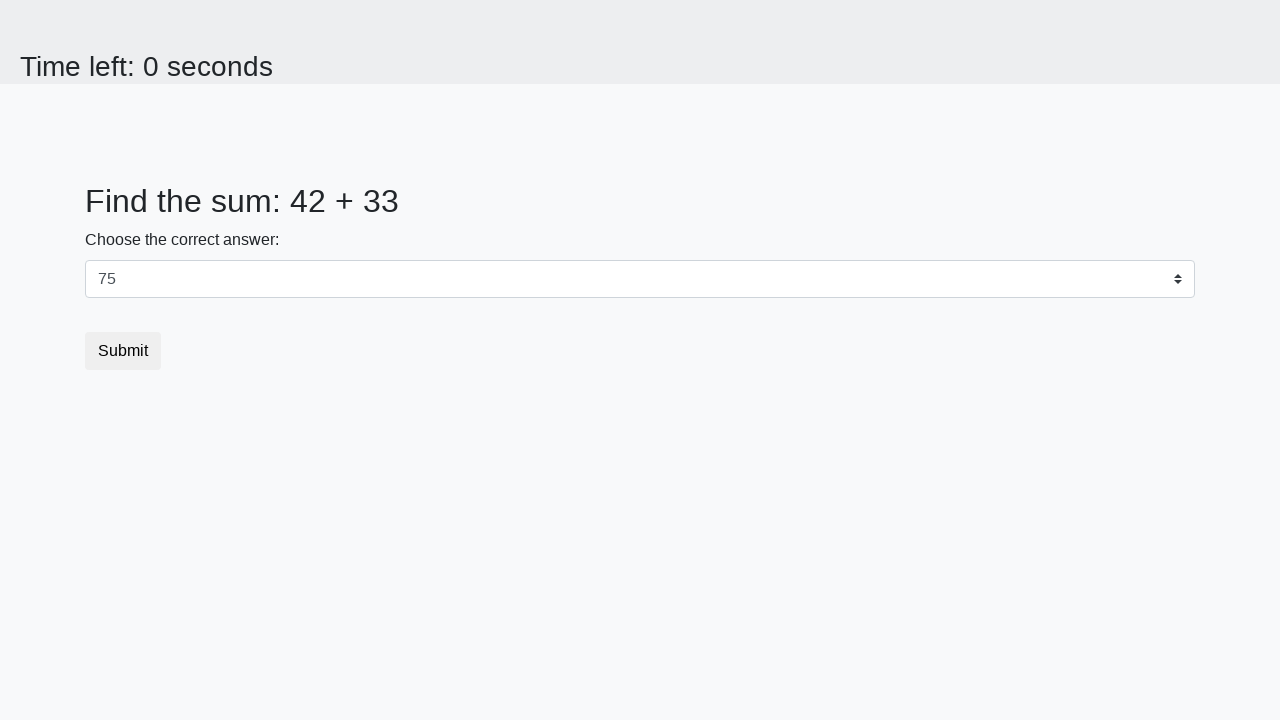

Clicked submit button at (123, 351) on button.btn
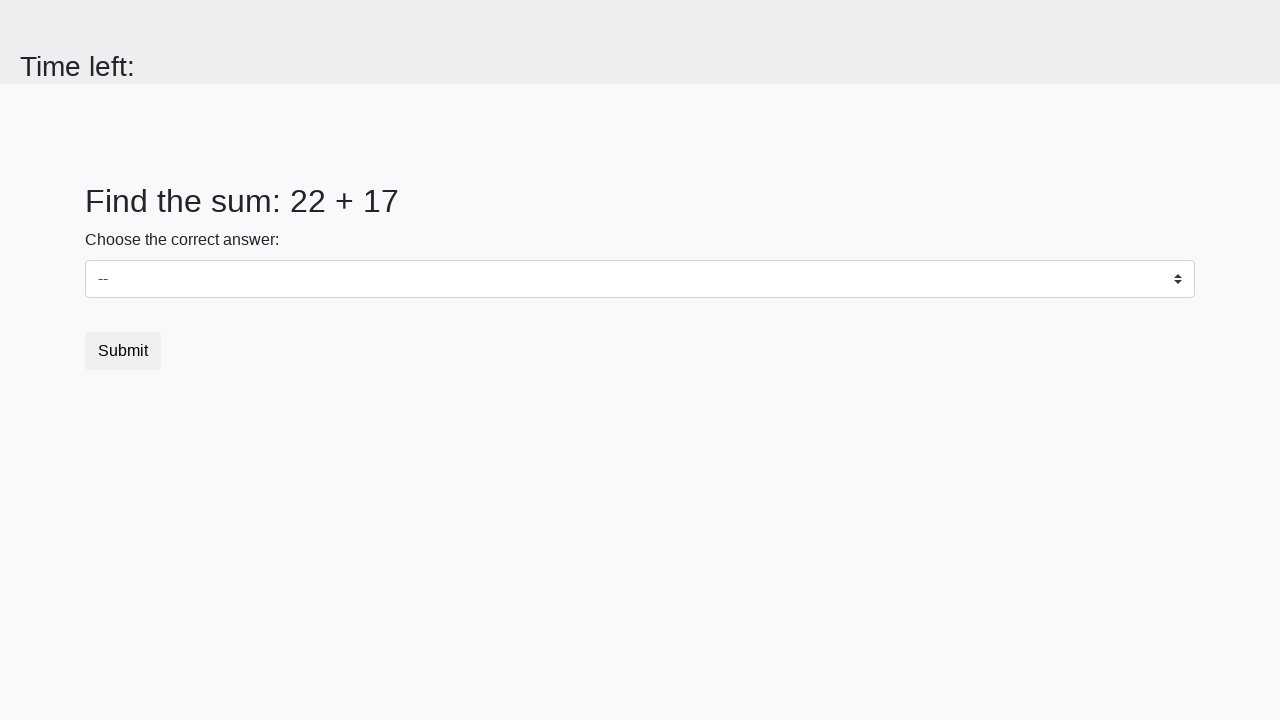

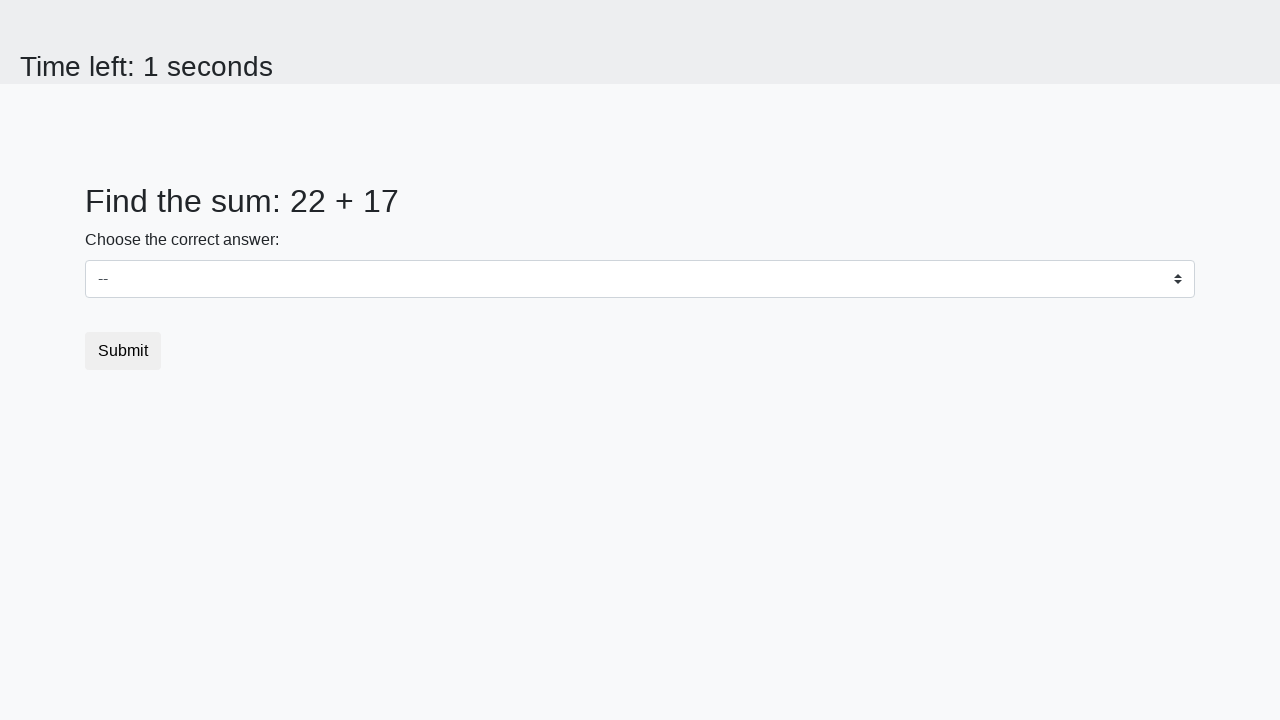